Tests the Add/Remove Elements functionality by clicking the Add Element button, verifying the Delete button appears, clicking Delete, and verifying the page heading is still visible.

Starting URL: https://the-internet.herokuapp.com/add_remove_elements/

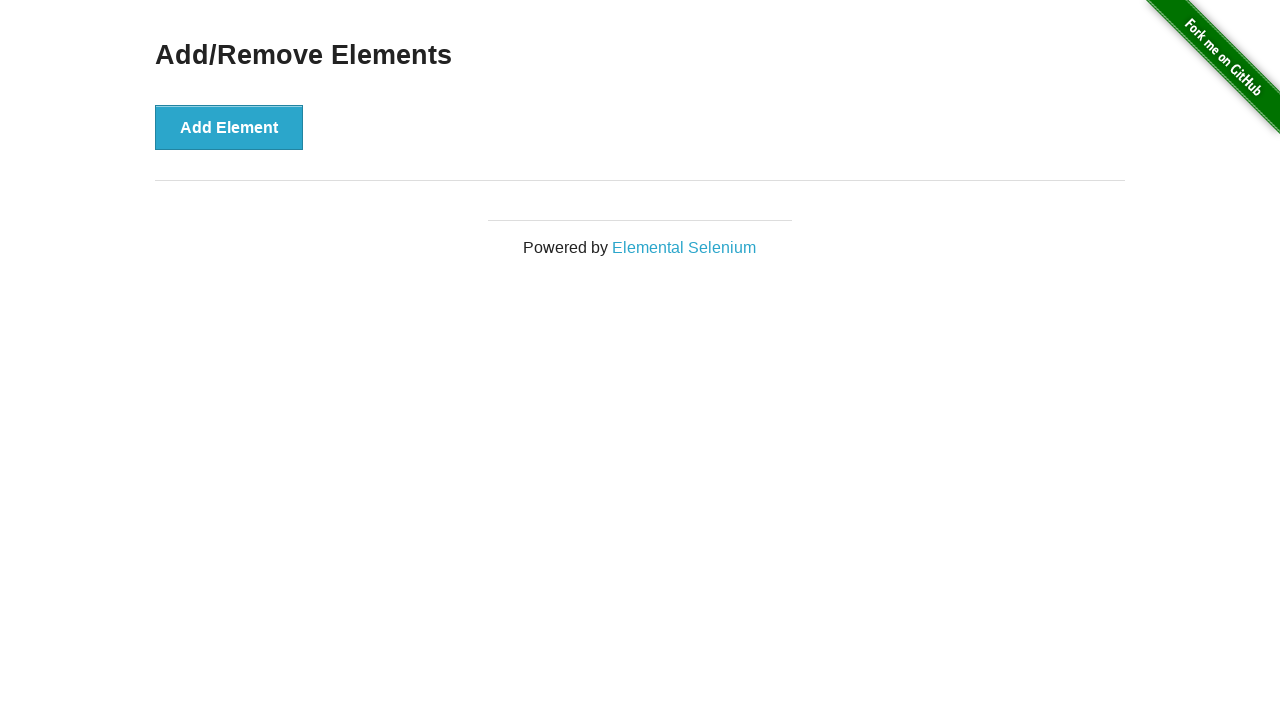

Clicked the 'Add Element' button at (229, 127) on xpath=//*[text()='Add Element']
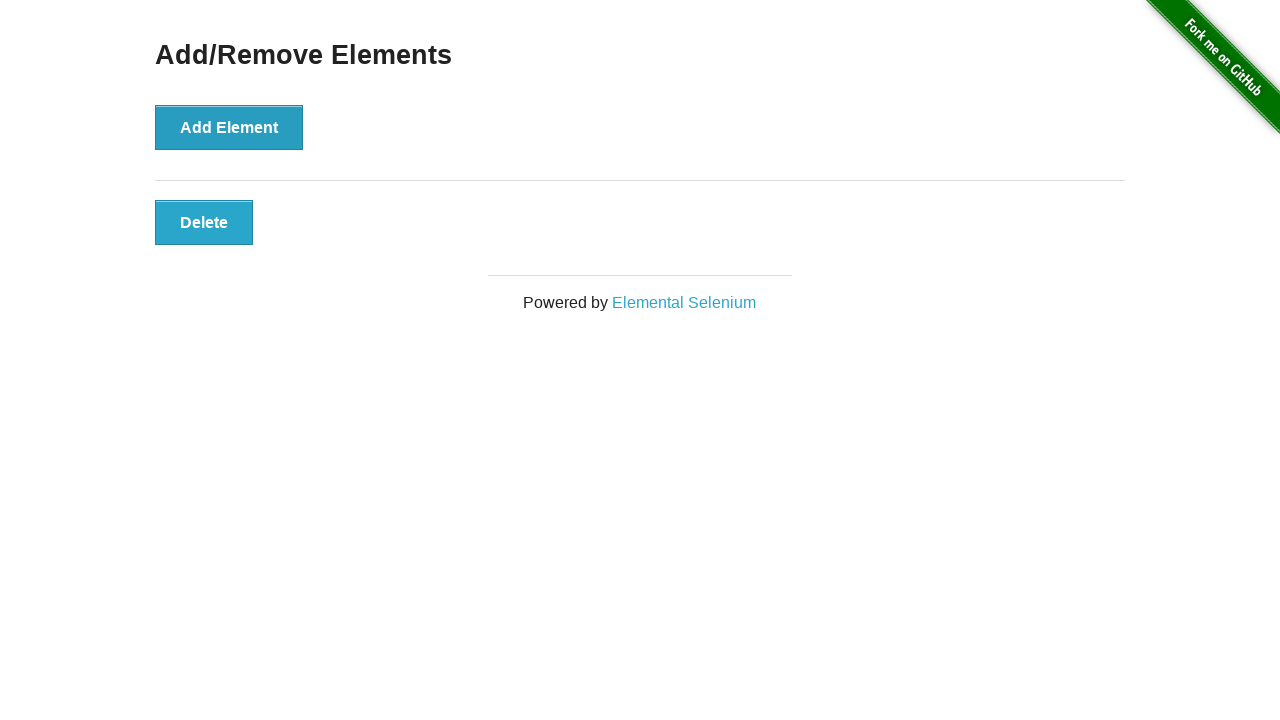

Waited for Delete button to appear
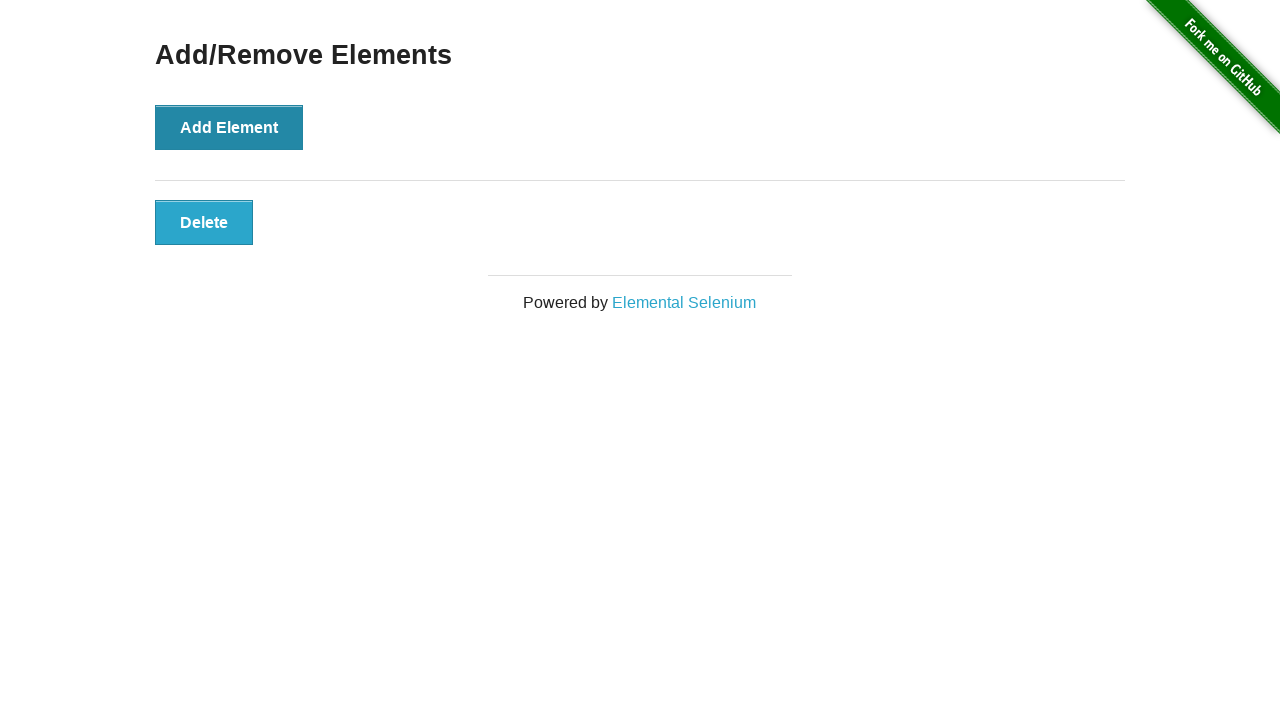

Located the Delete button element
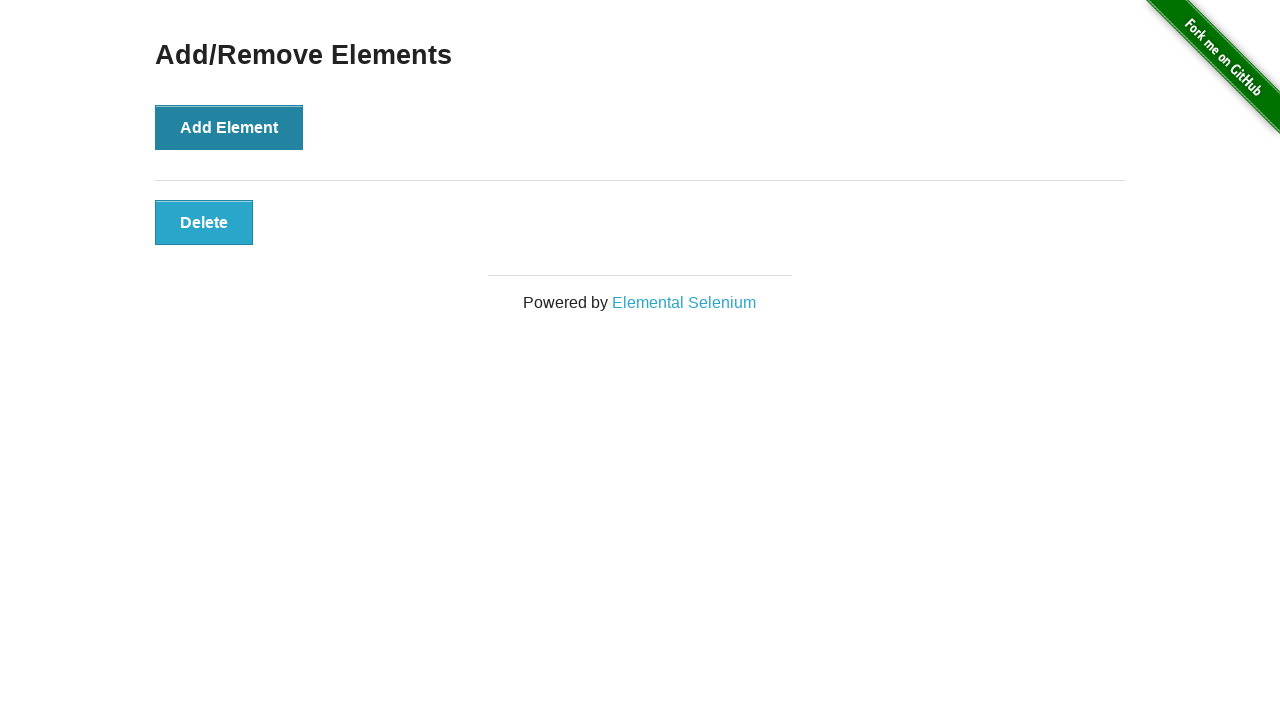

Verified Delete button is visible
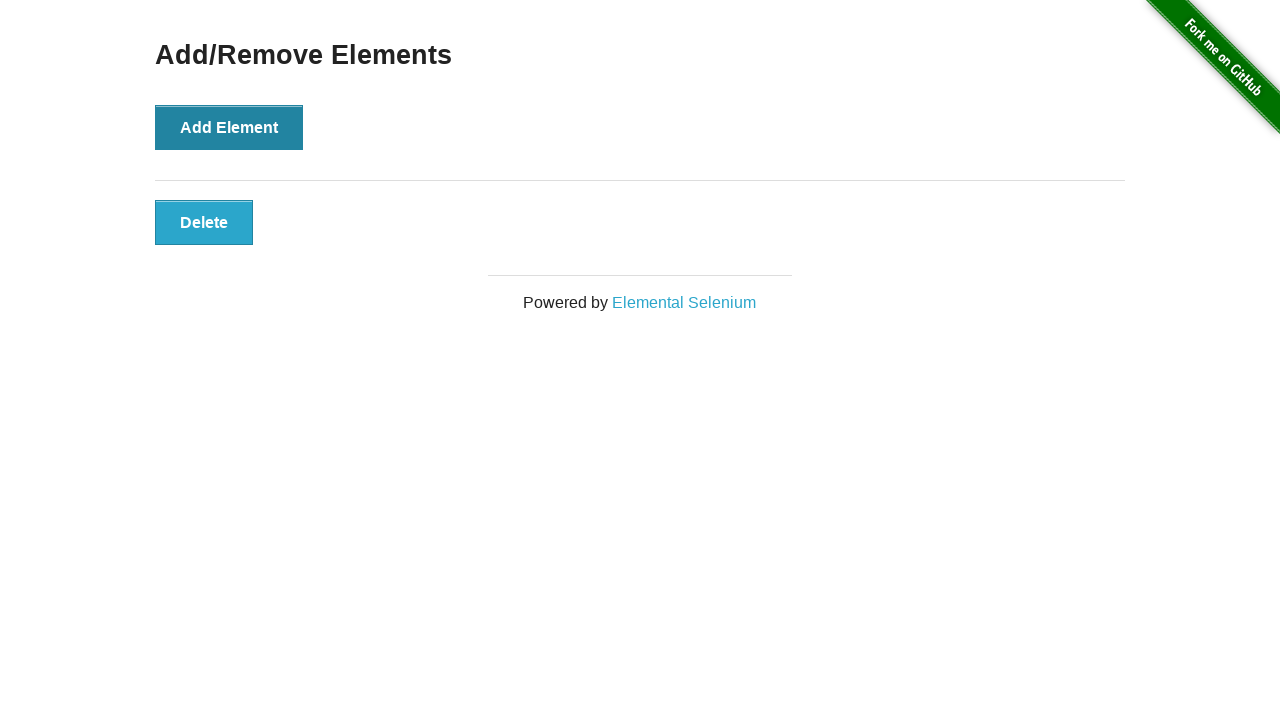

Clicked the Delete button at (204, 222) on xpath=//*[text()='Delete']
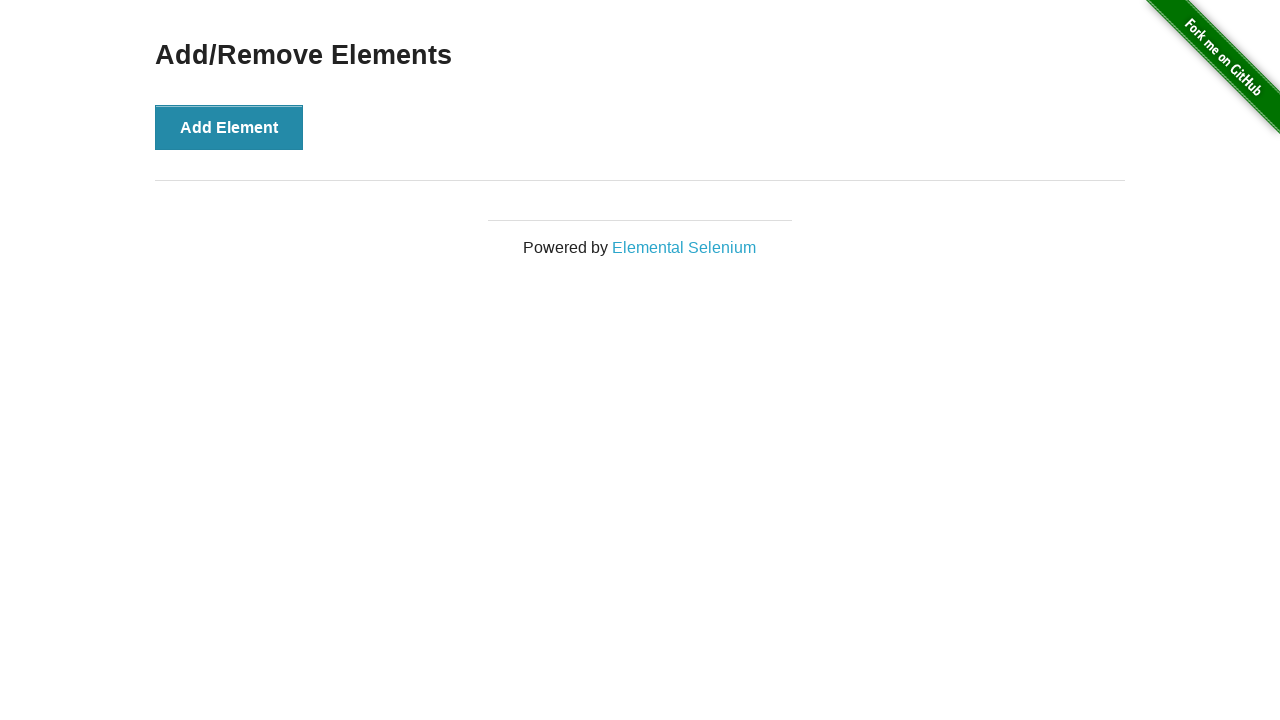

Located the 'Add/Remove Elements' heading
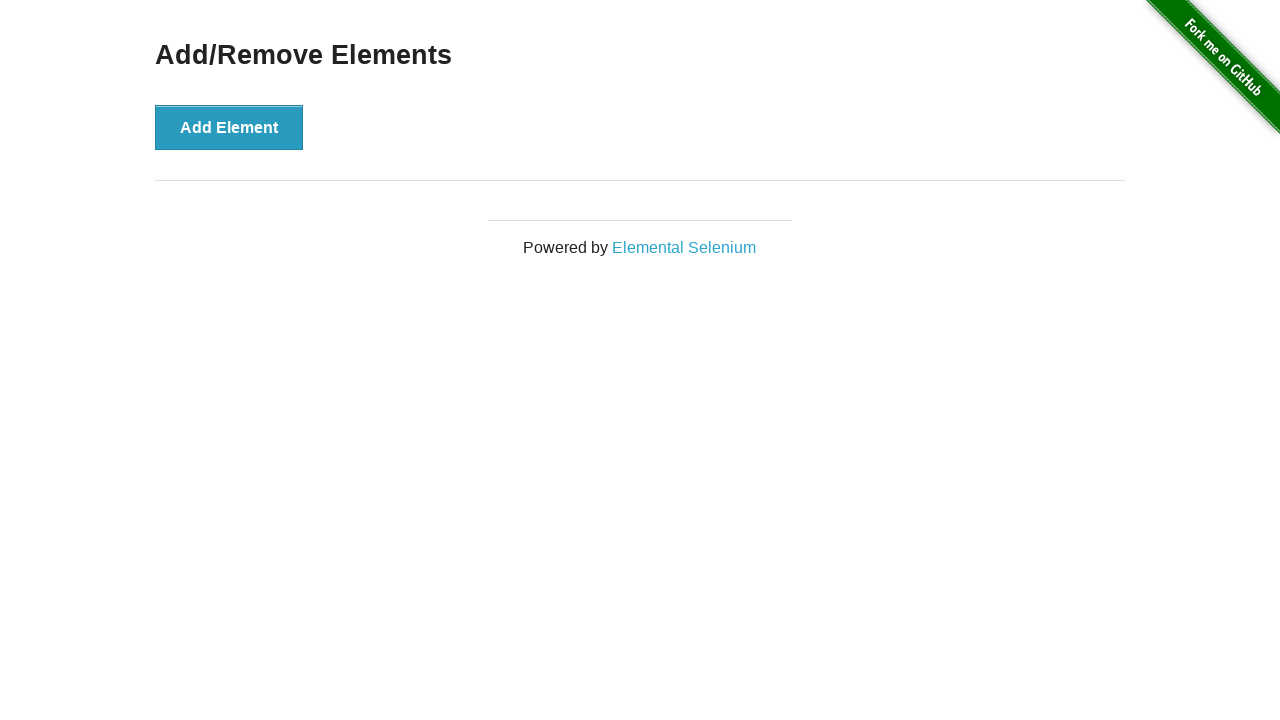

Verified 'Add/Remove Elements' heading is still visible
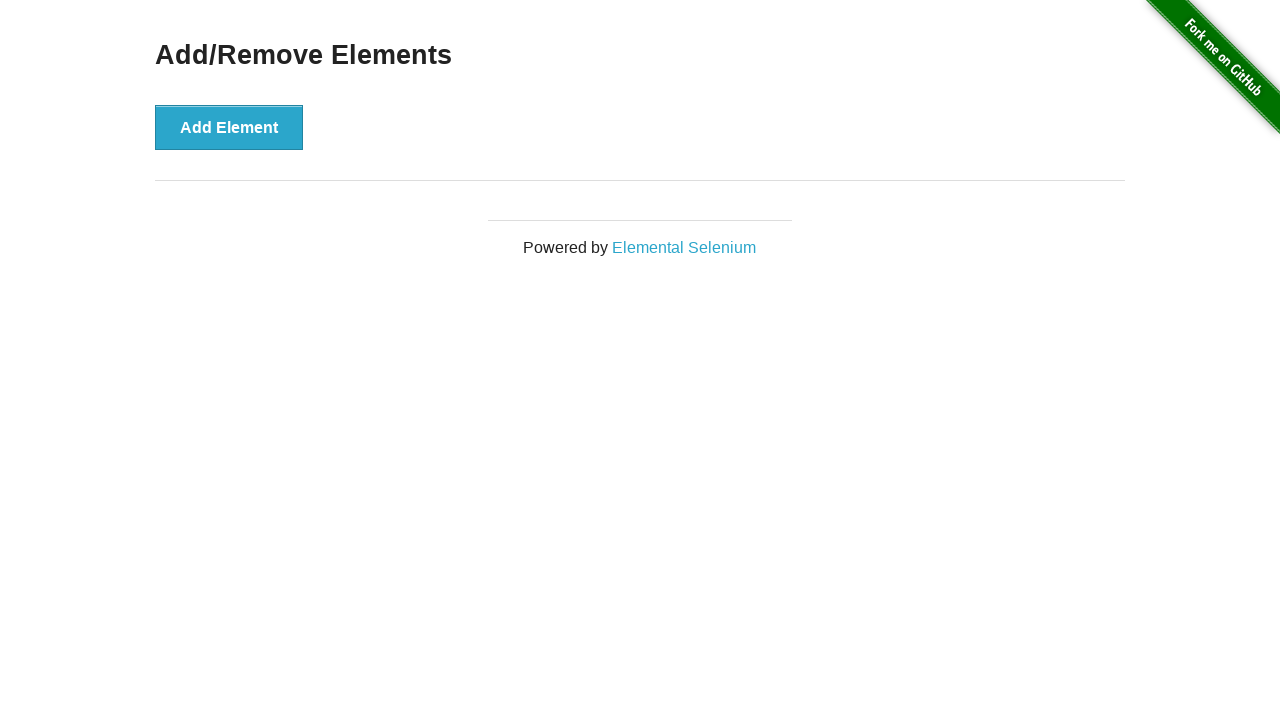

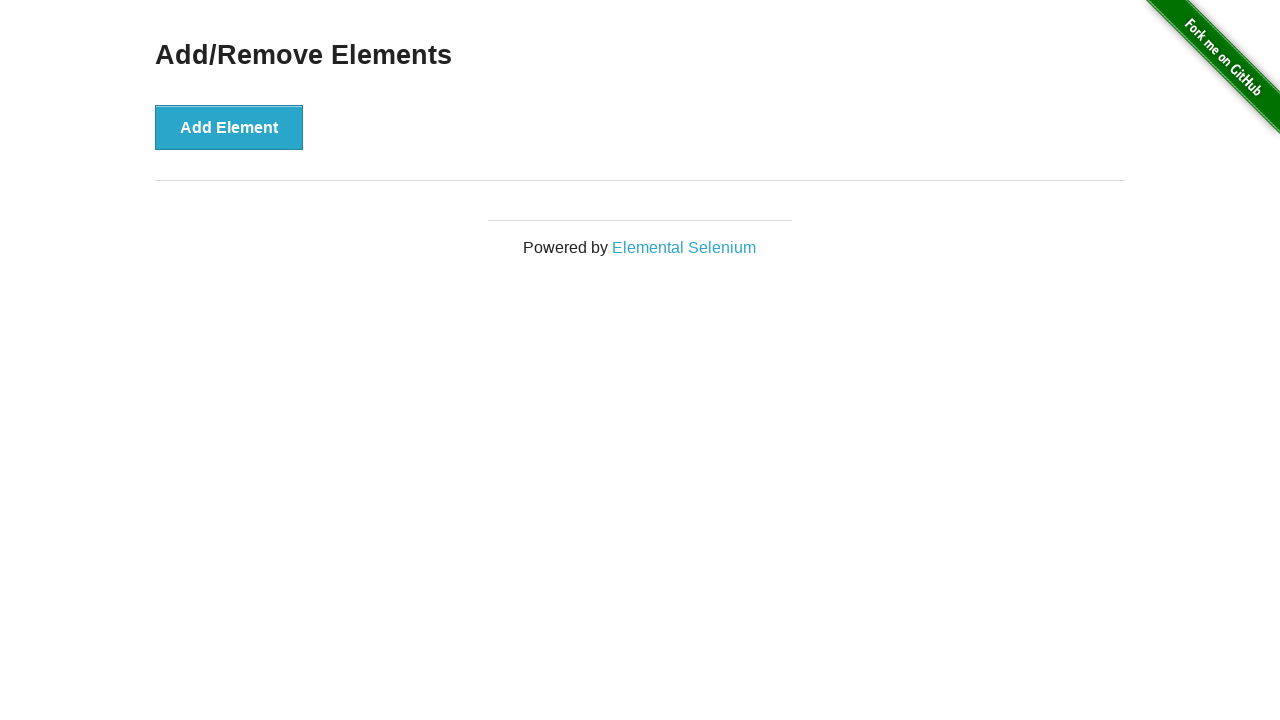